Tests a registration form by filling in first name, last name, address, email fields and selecting a gender radio button using various XPath selector strategies.

Starting URL: http://demo.automationtesting.in/Register.html

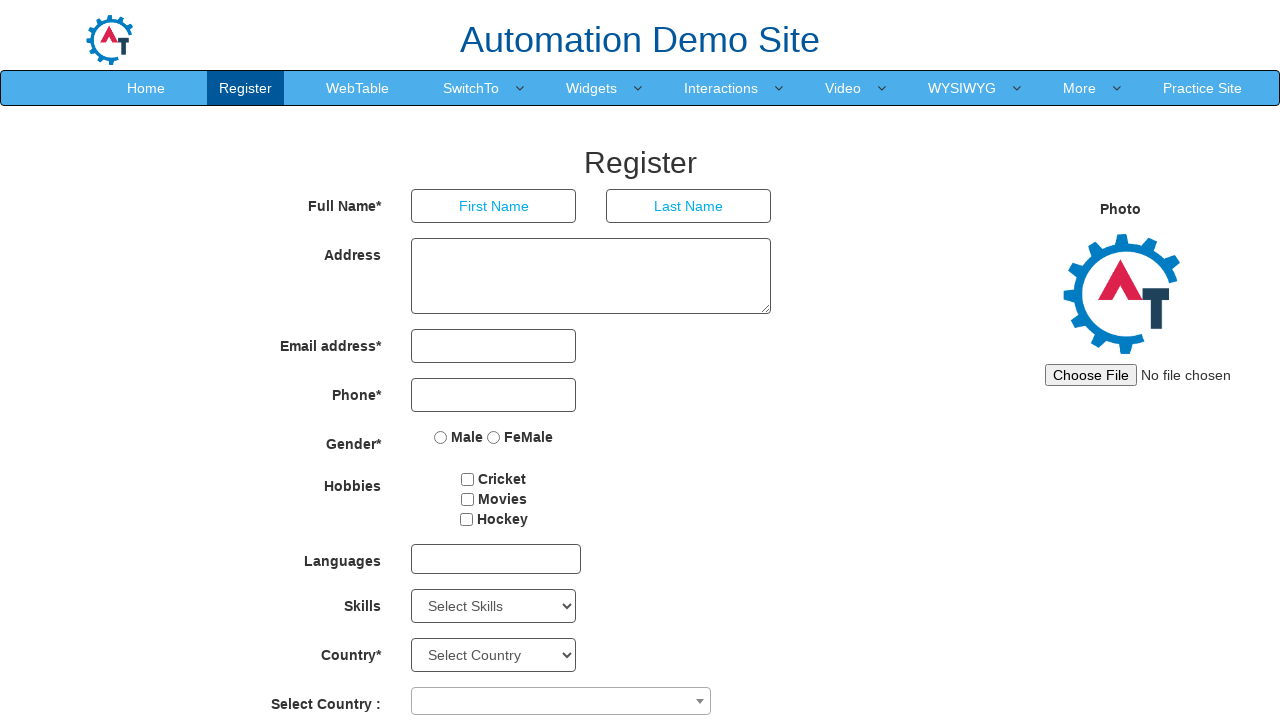

Filled first name field with 'Marcus' on input[type='text']
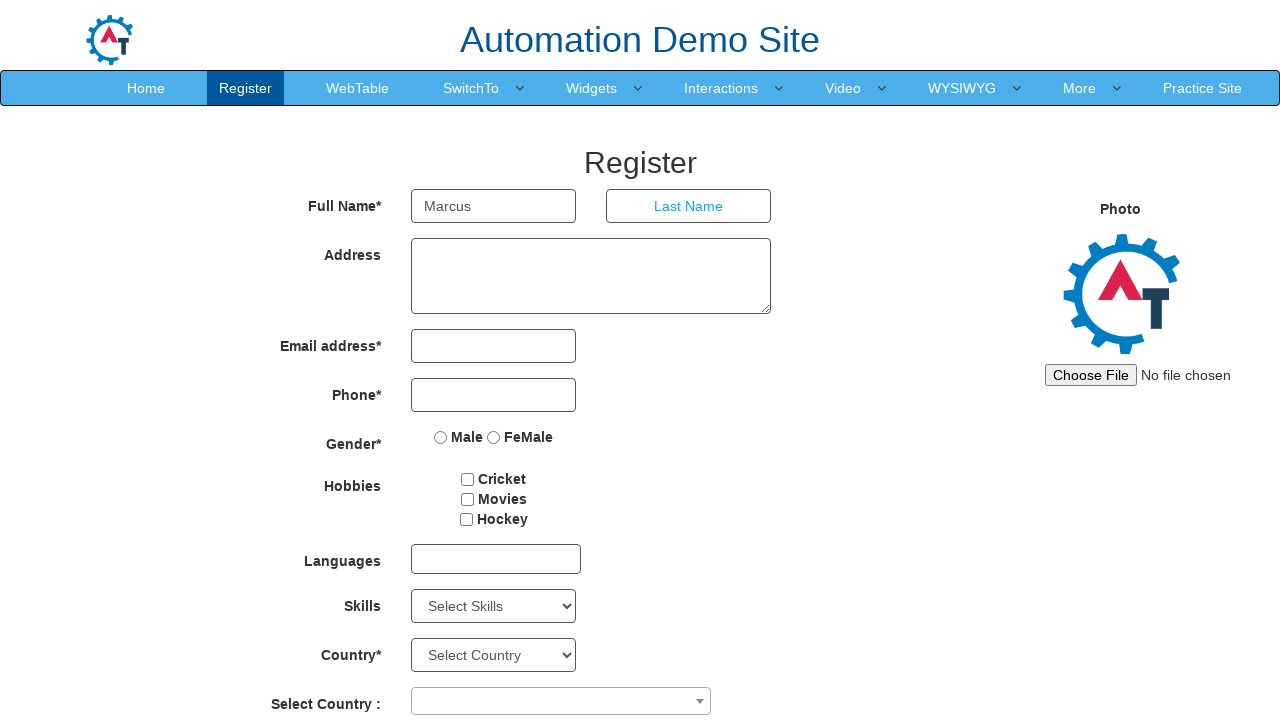

Filled last name field with 'Thompson' on input[placeholder='Last Name']
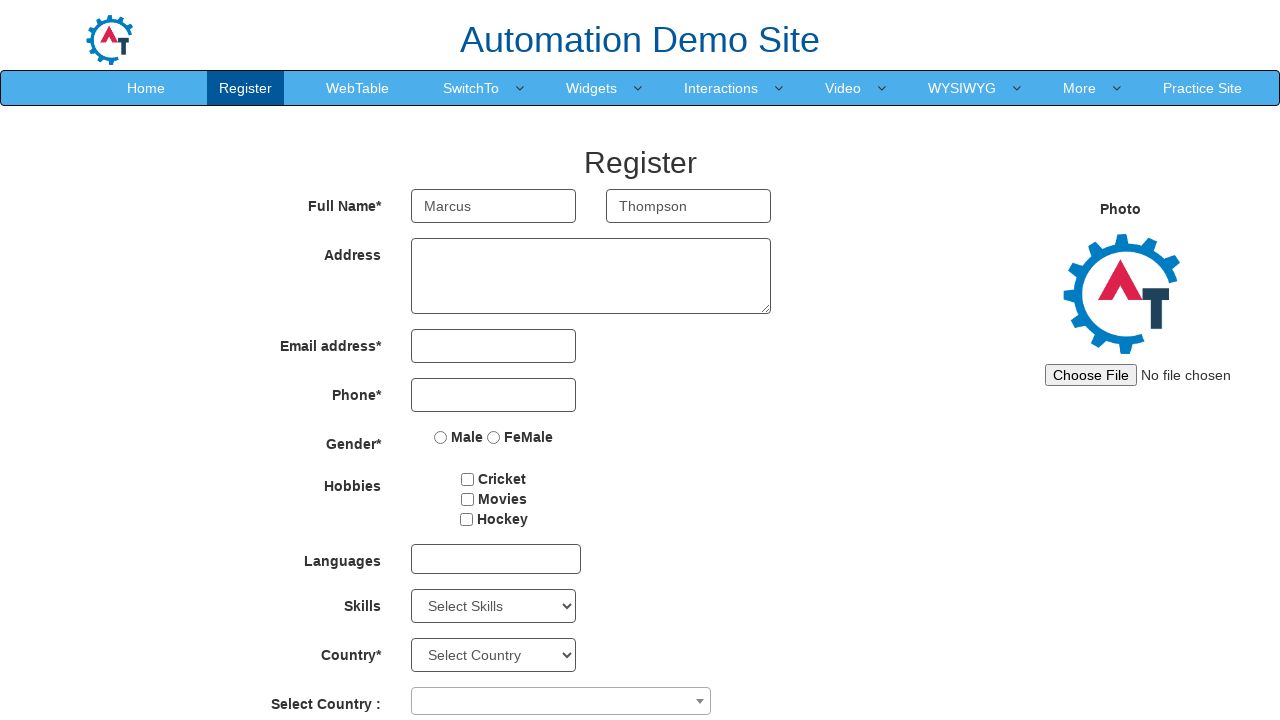

Filled address field with '123 Oak Street, Springfield' on textarea.form-control
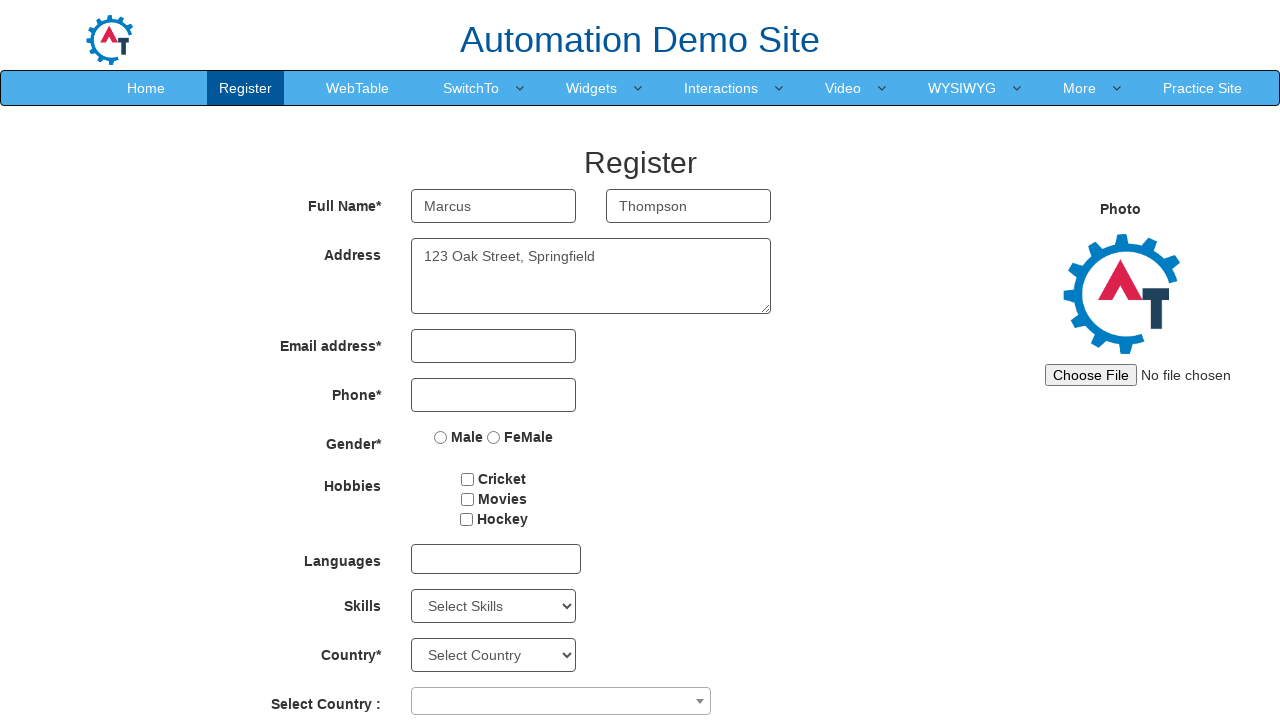

Filled email field with 'marcus.thompson@example.com' on input[type='email']
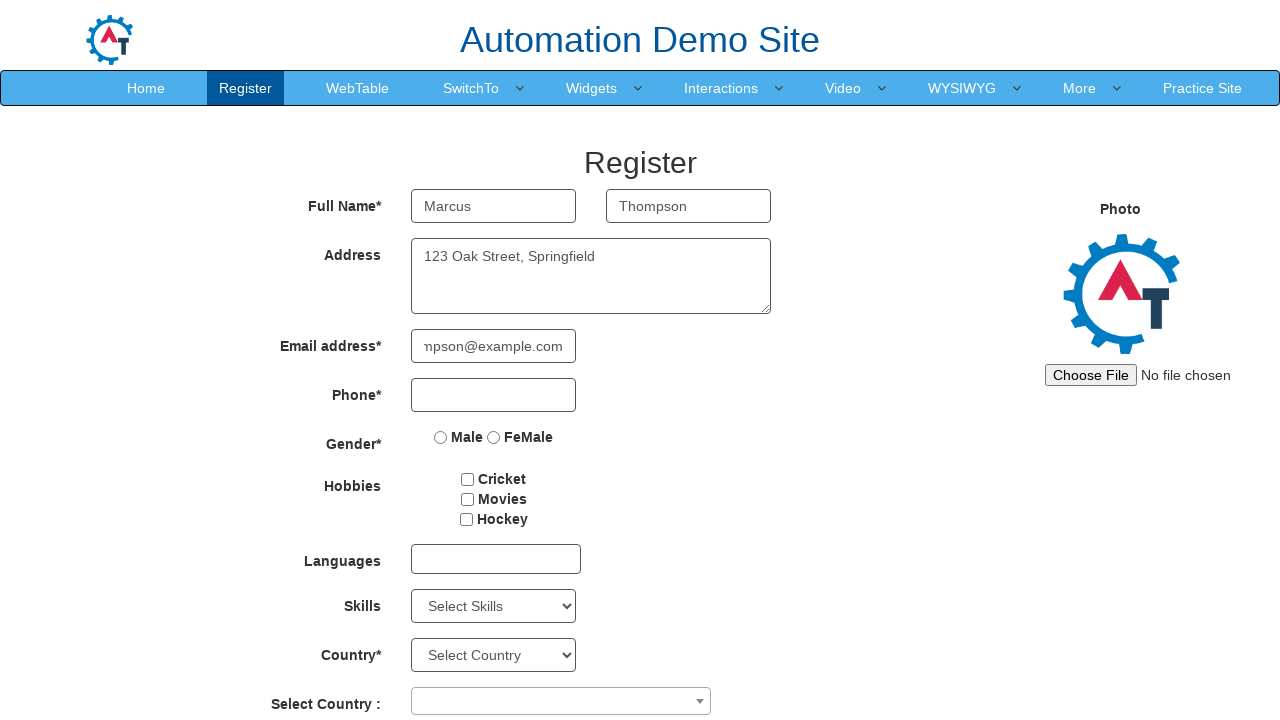

Selected Male gender radio button at (441, 437) on input[value='Male']
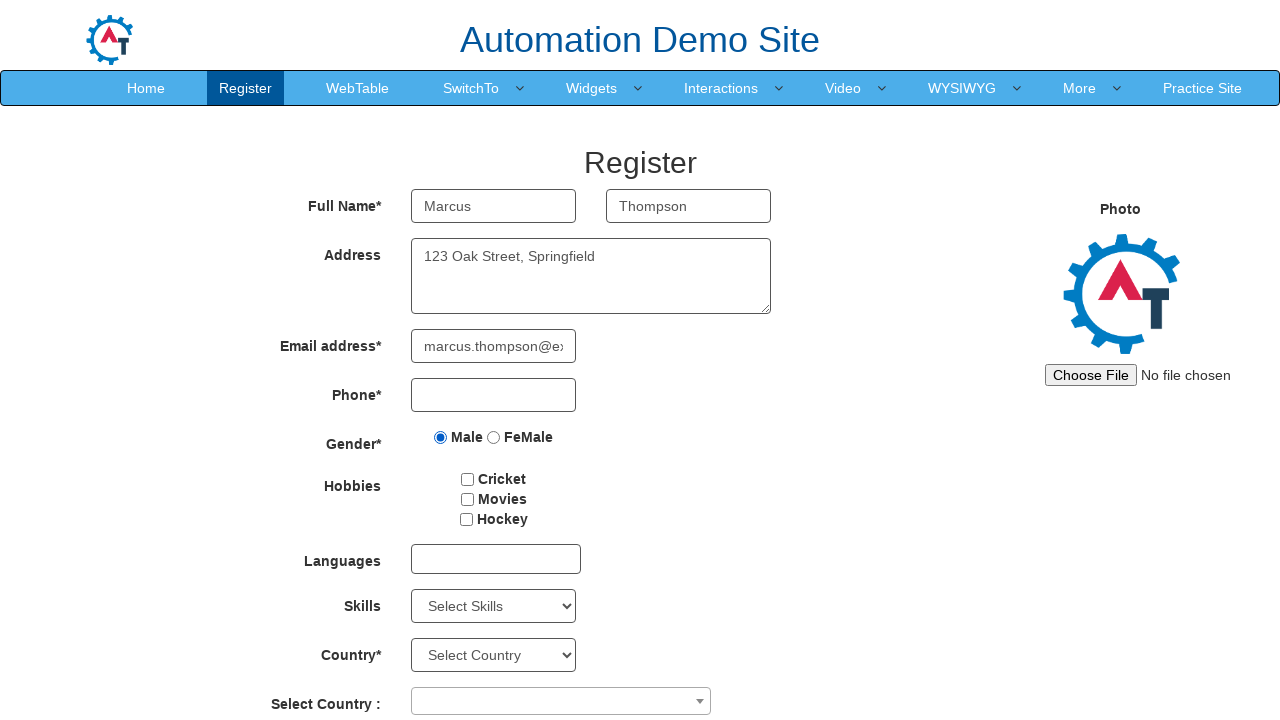

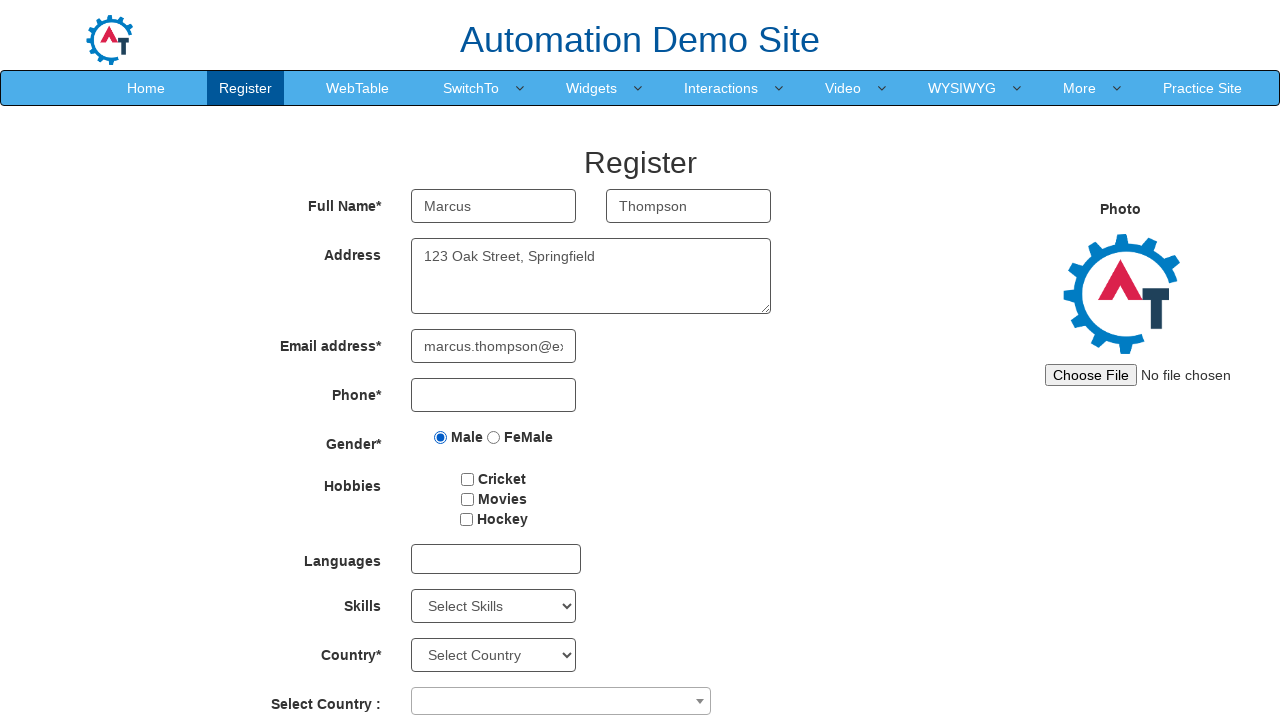